Tests file download functionality by clicking a download button and verifying the download action is triggered

Starting URL: https://claruswaysda.github.io/downloadUpload.html

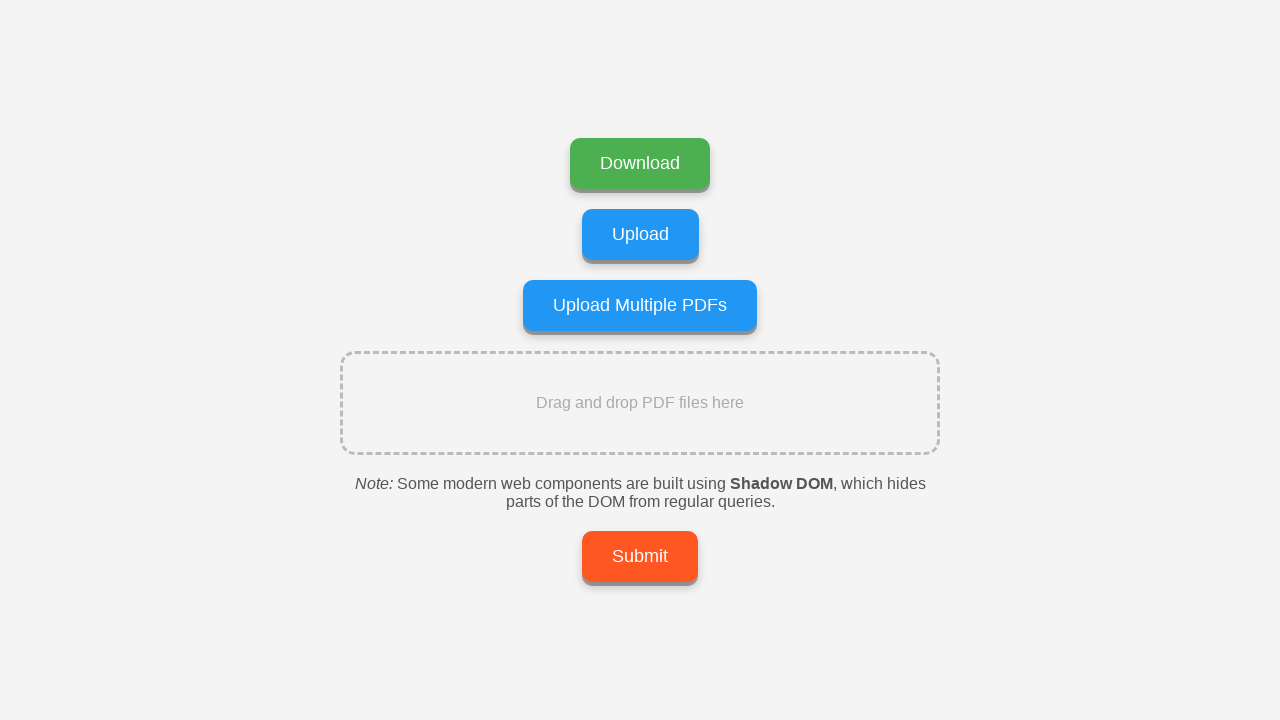

Navigated to download/upload test page
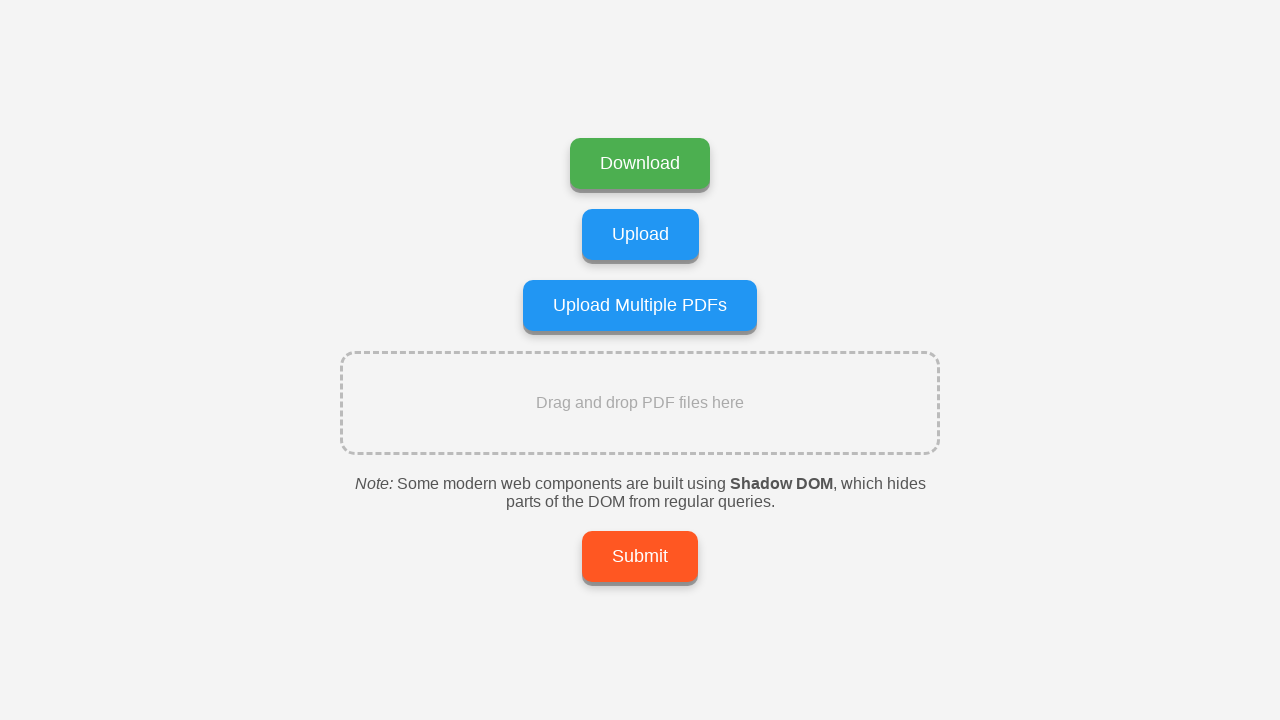

Clicked download button at (640, 164) on xpath=//*[@id='uploadForm']/div[1]/a
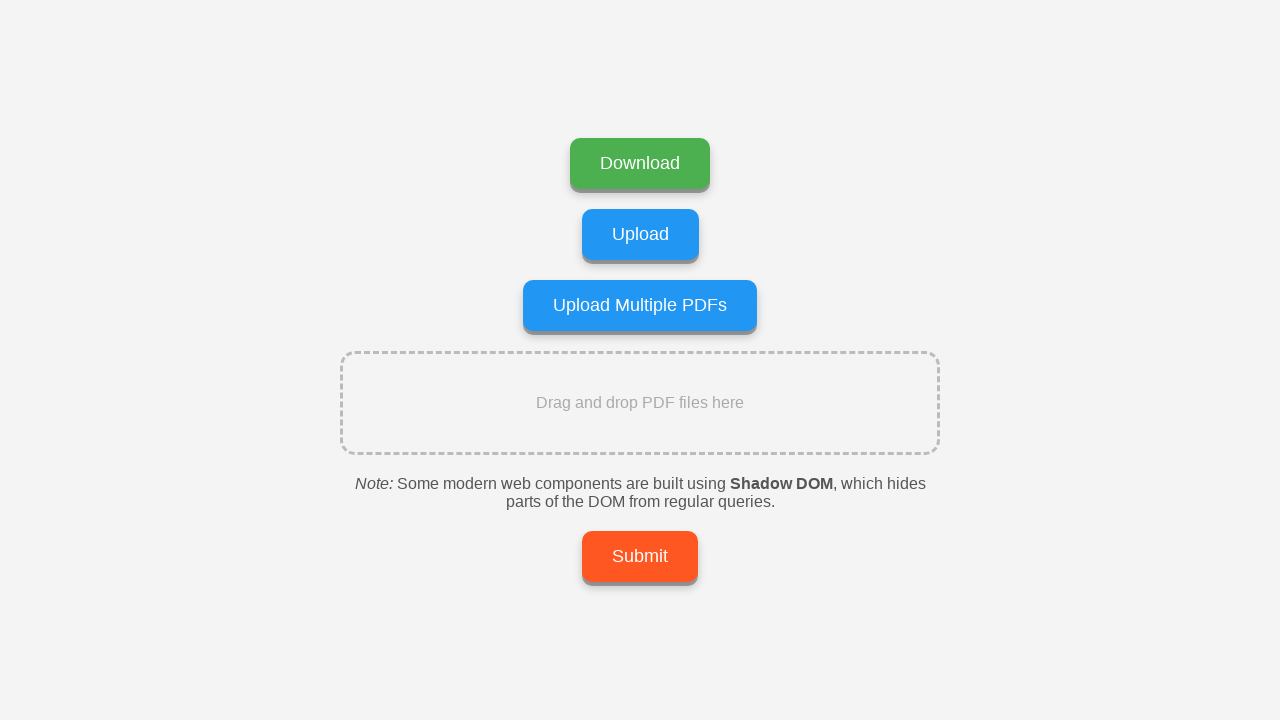

Download triggered and started at (640, 164) on xpath=//*[@id='uploadForm']/div[1]/a
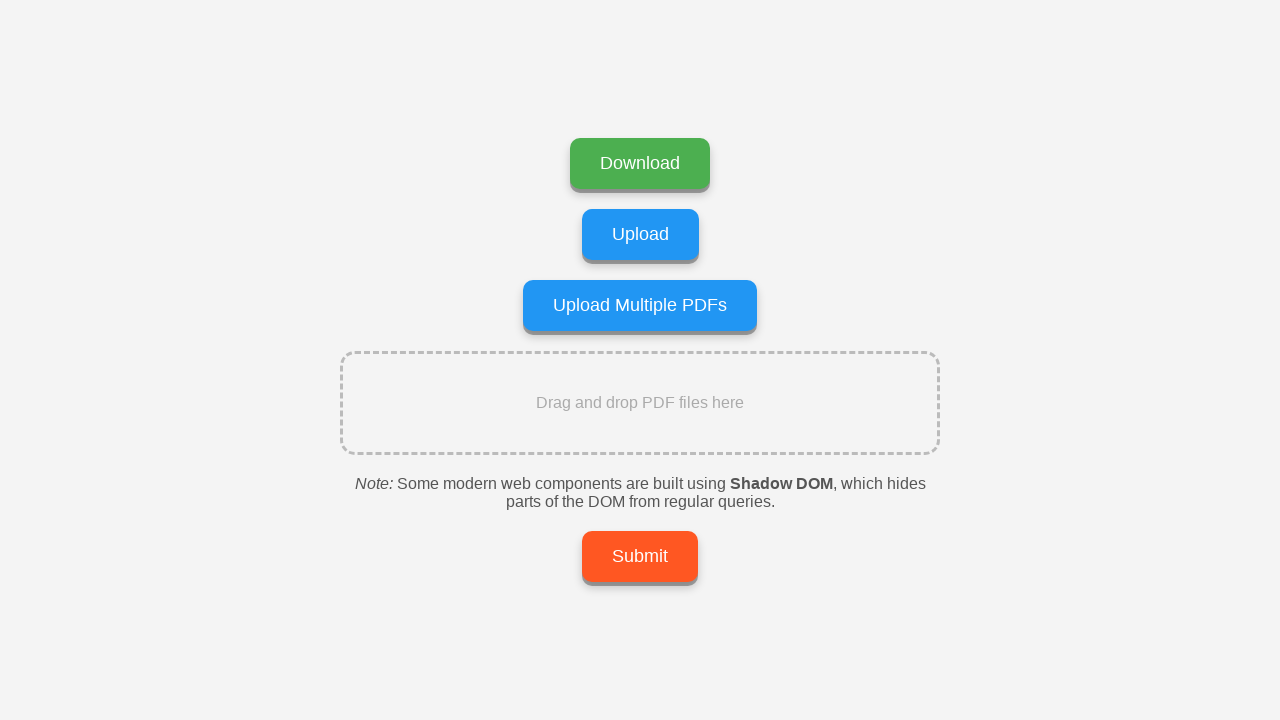

Download completed and object retrieved
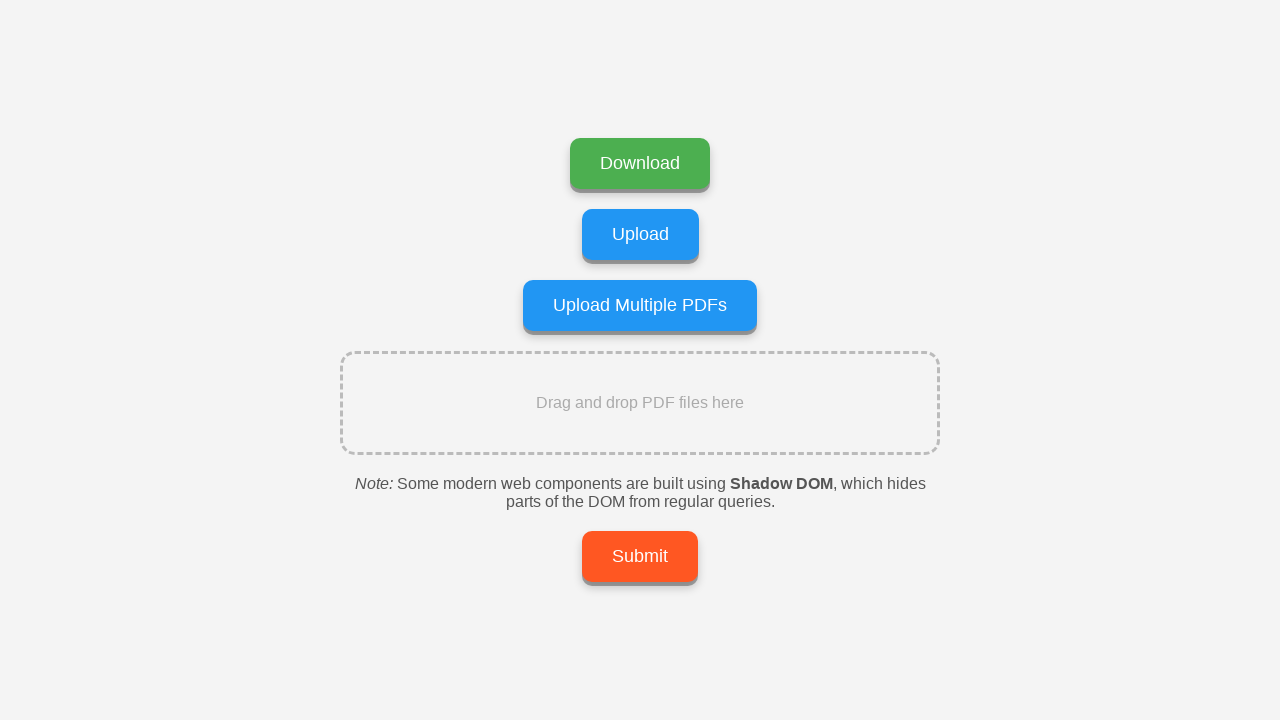

Verified downloaded file is 'QAProgram.png'
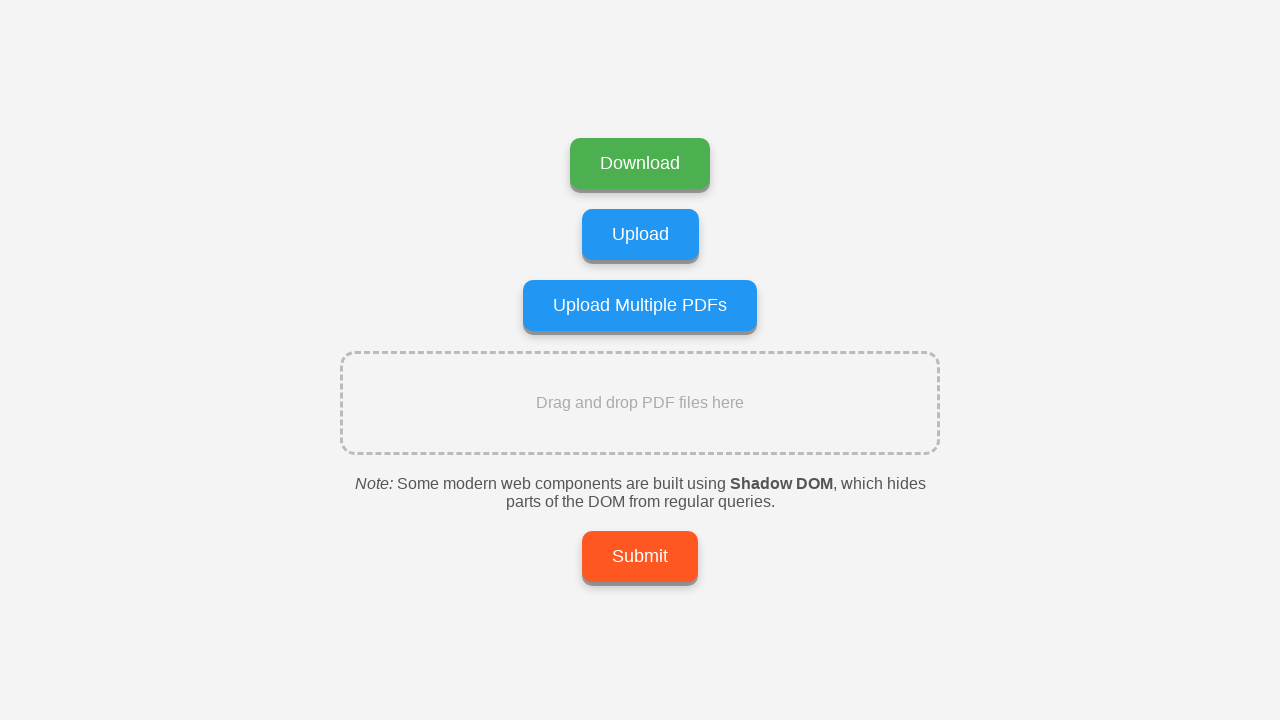

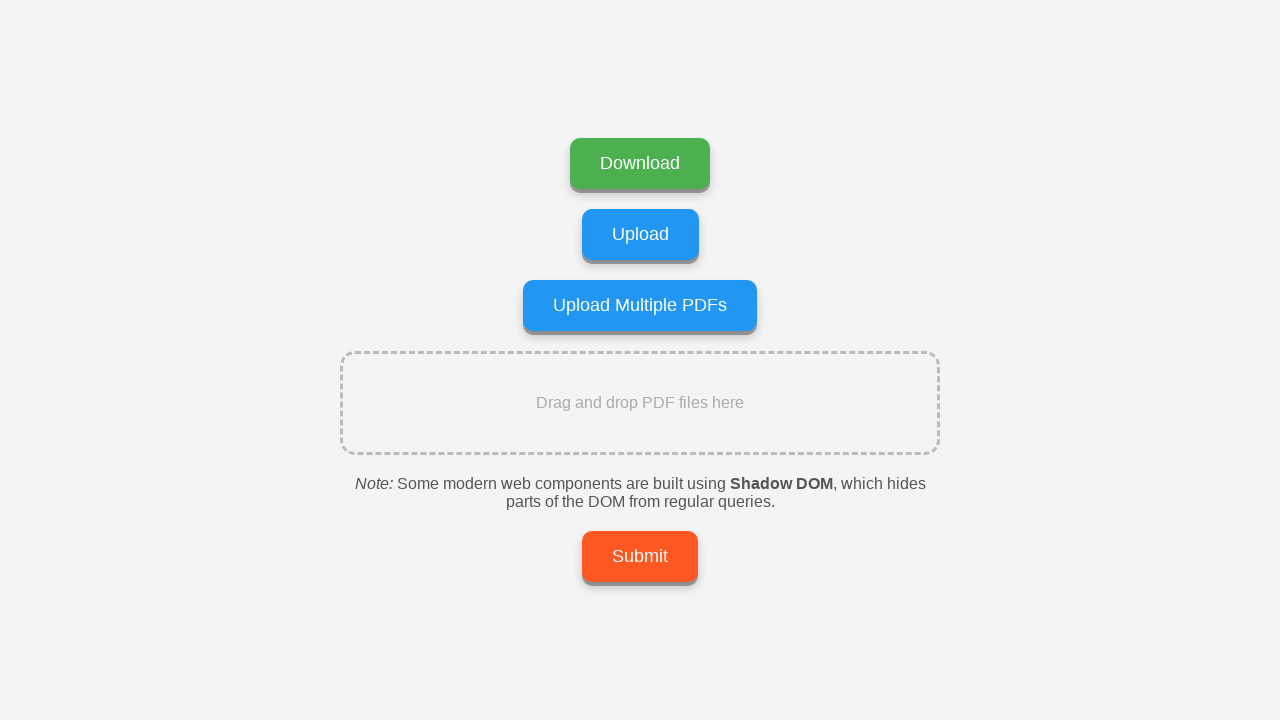